Tests filling and clearing the textarea field

Starting URL: https://bonigarcia.dev/selenium-webdriver-java/web-form.html

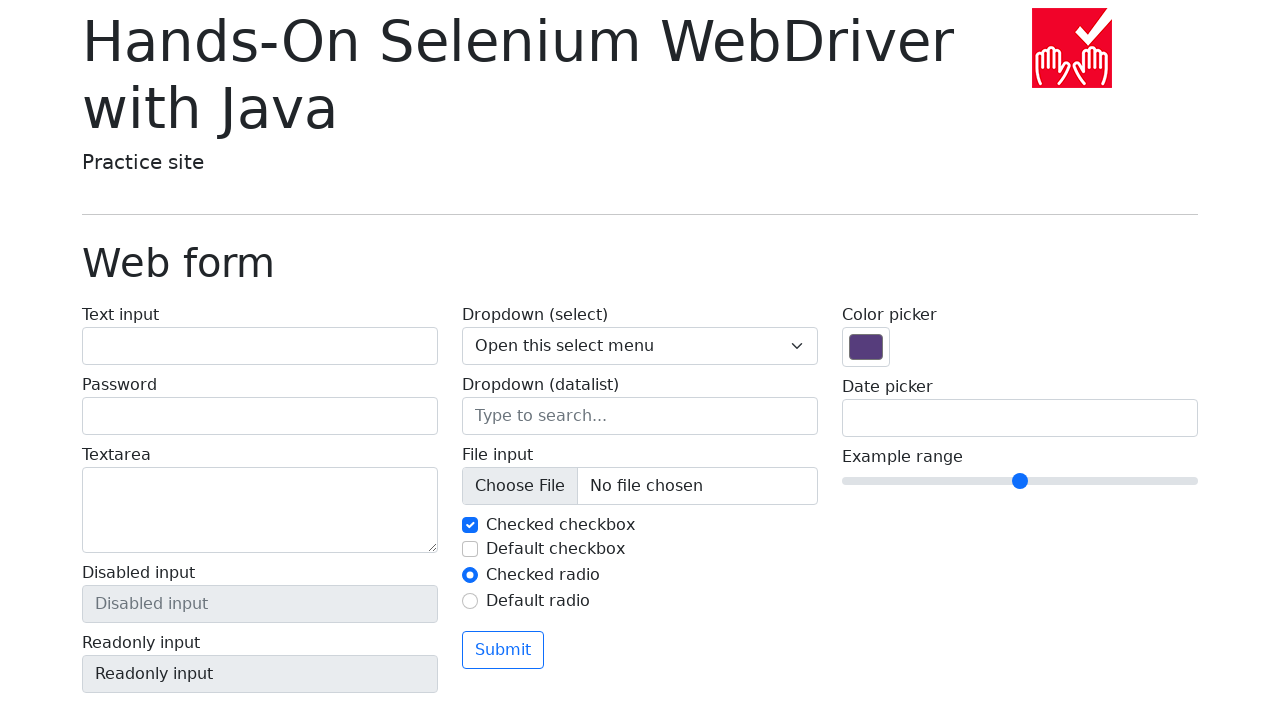

Filled textarea field with Lorem ipsum text on css=[name='my-textarea']
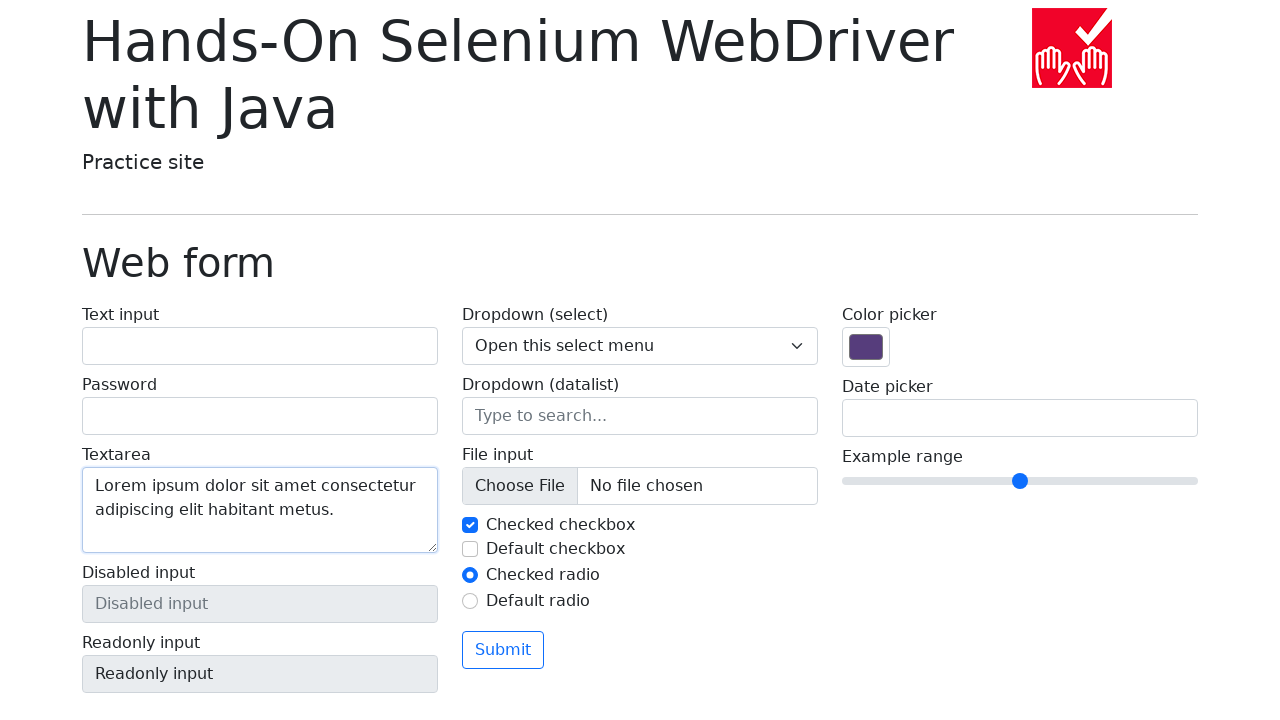

Cleared the textarea field on css=[name='my-textarea']
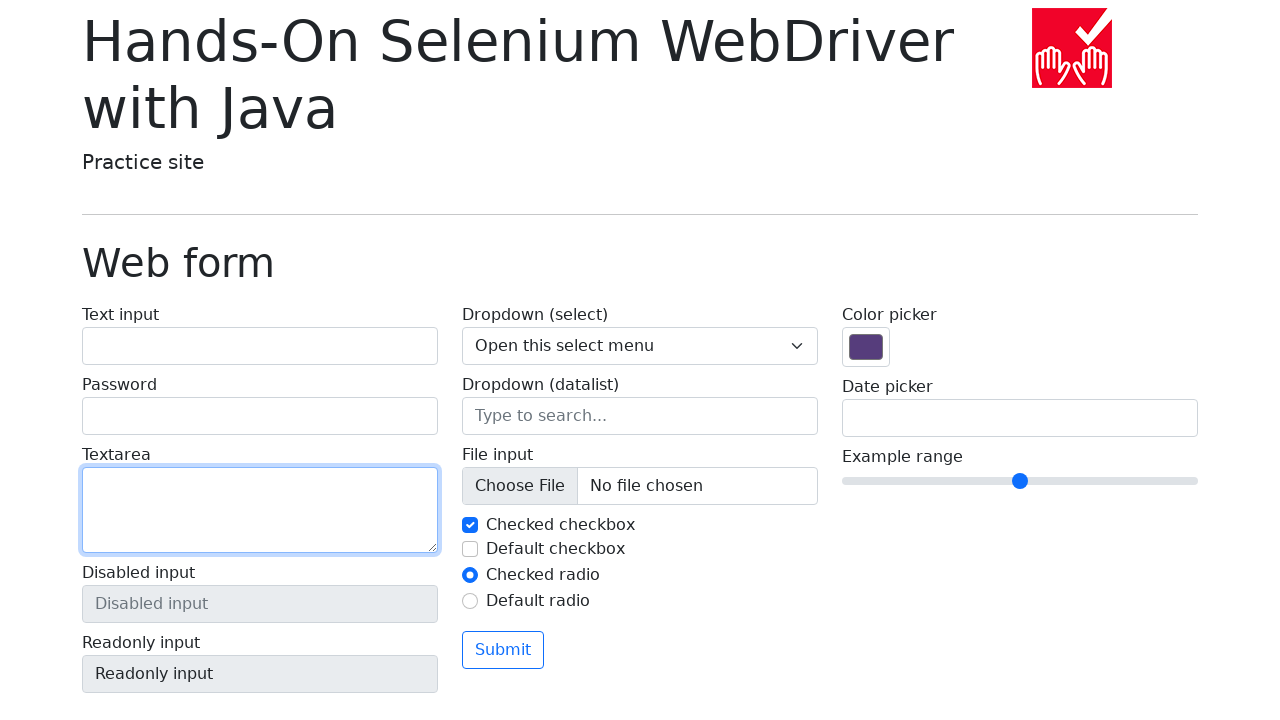

Verified textarea field is empty after clearing
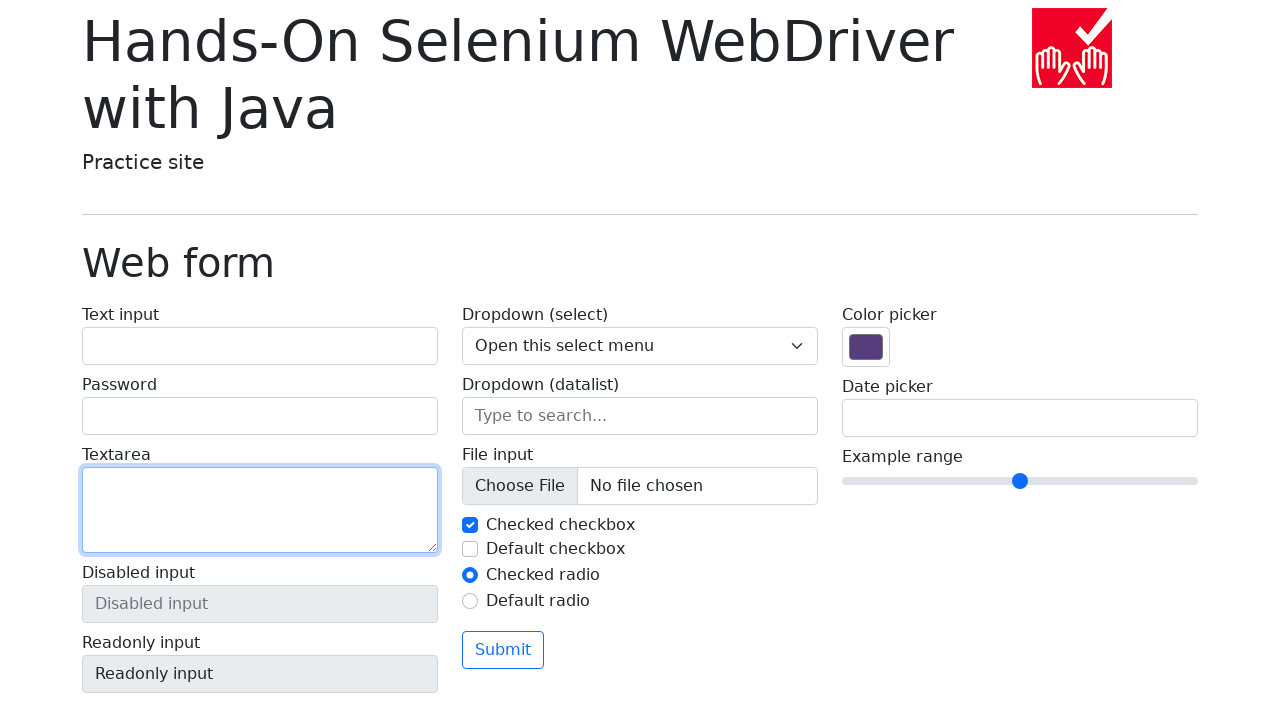

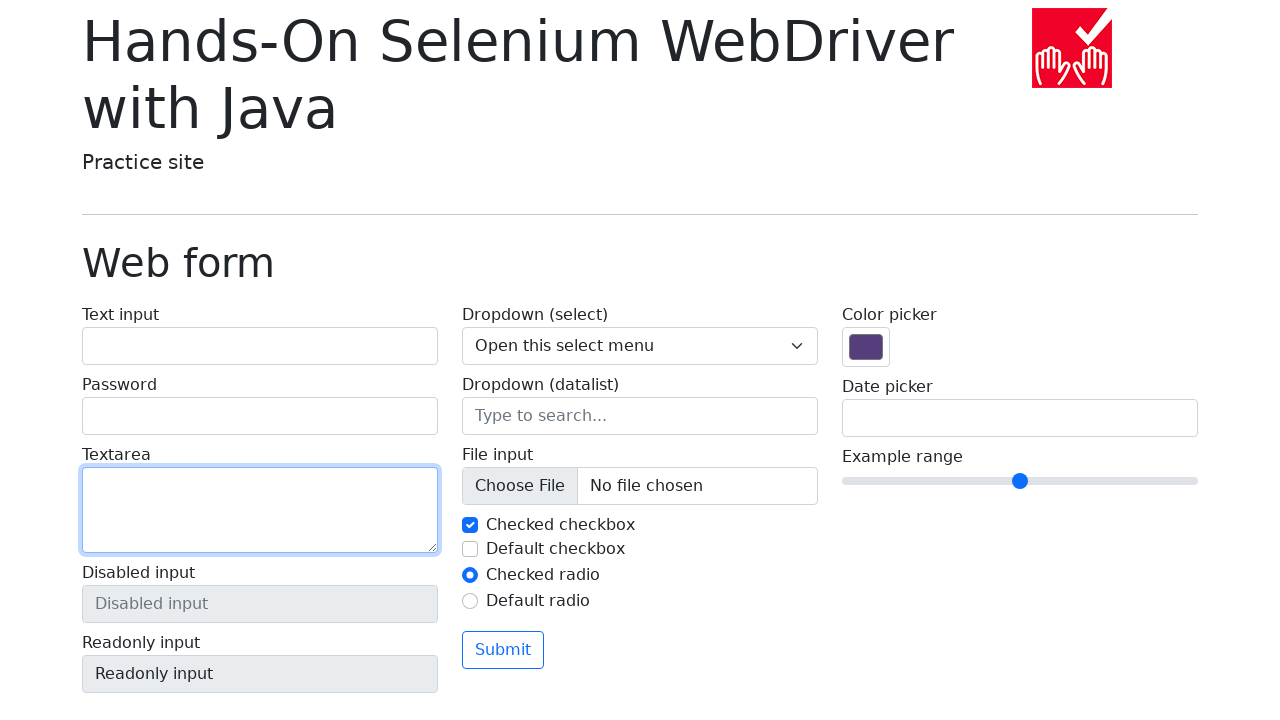